Tests complete e-commerce flow including login, adding items to cart, and checkout process on Sauce Demo site

Starting URL: https://www.saucedemo.com/

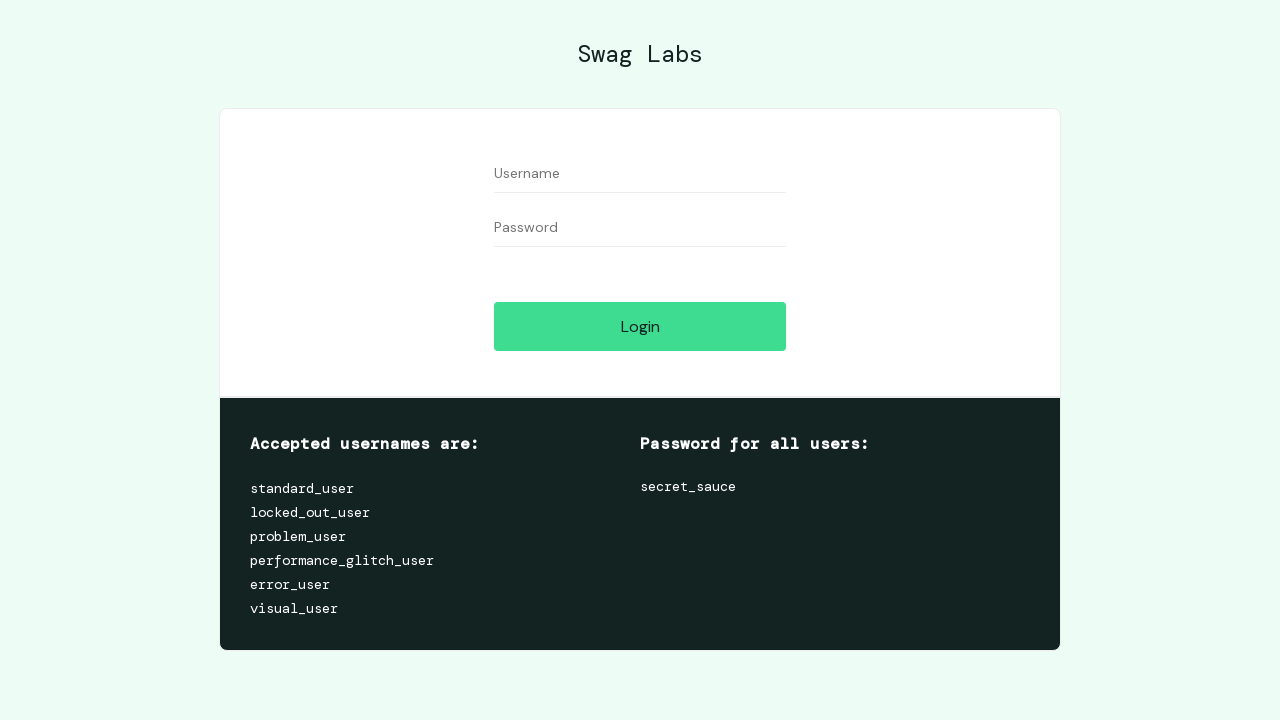

Filled username field with 'standard_user' on #user-name
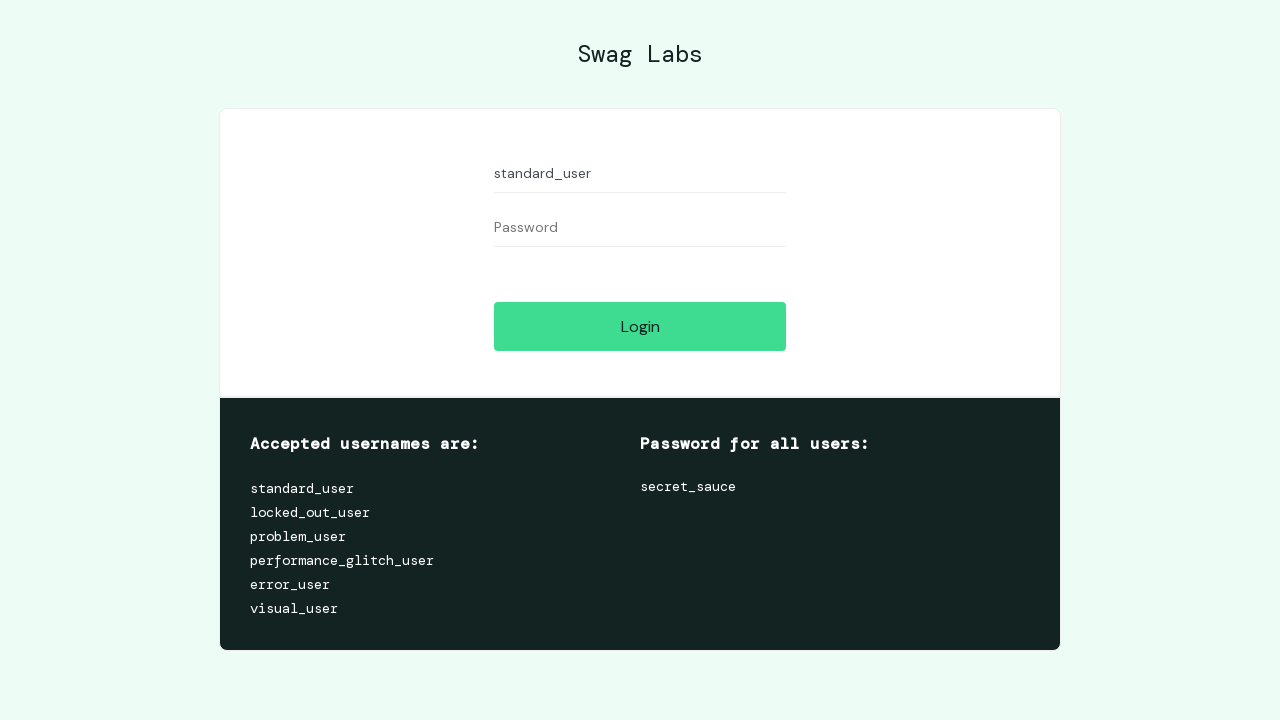

Filled password field with 'secret_sauce' on #password
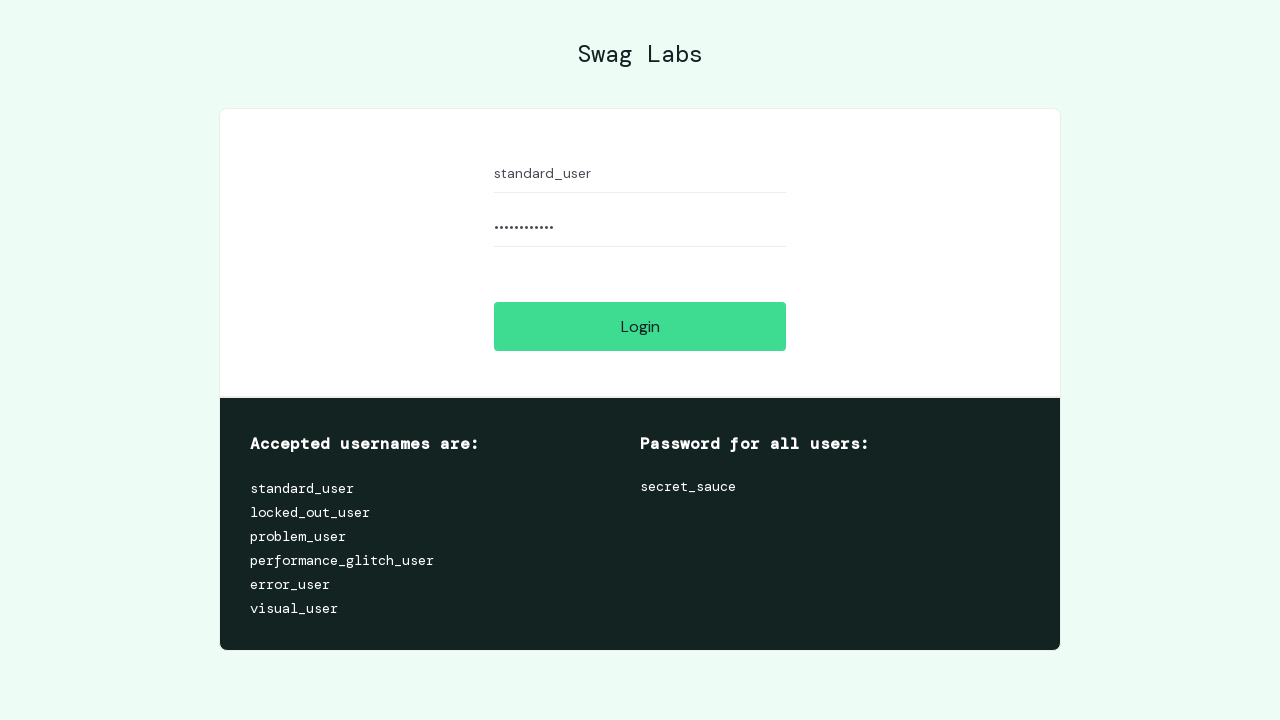

Clicked login button at (640, 326) on #login-button
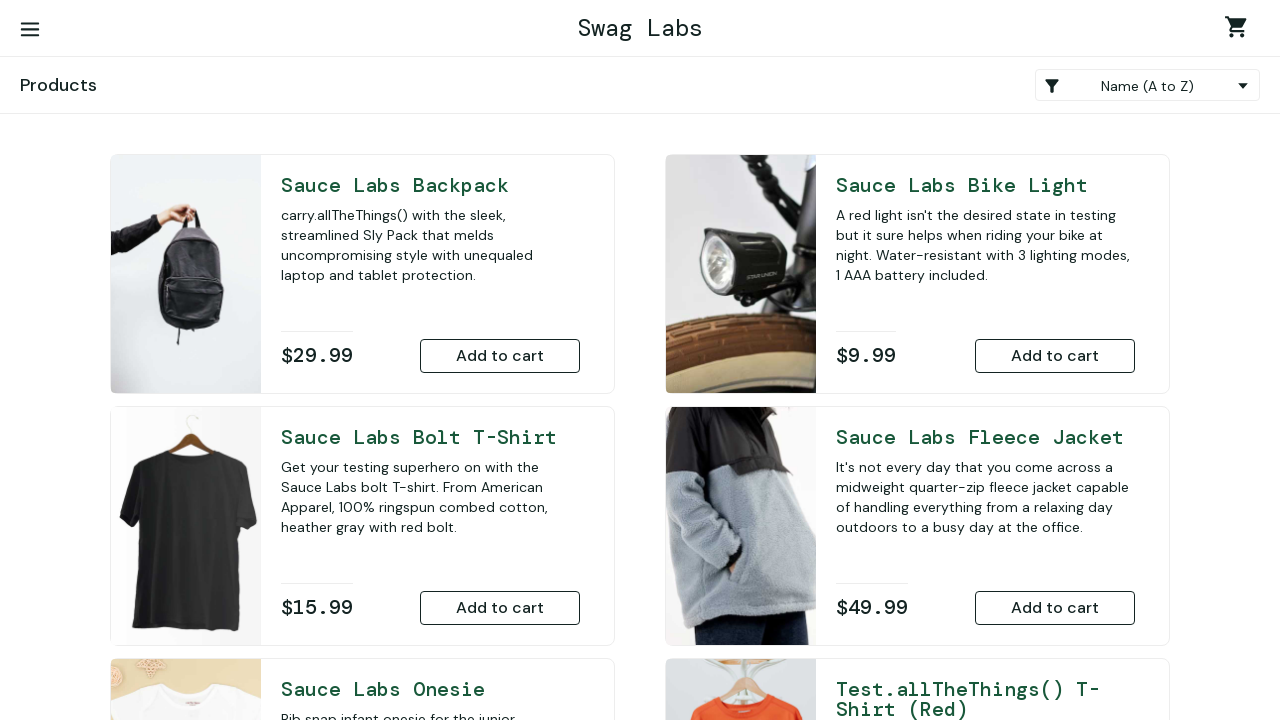

Inventory page loaded successfully
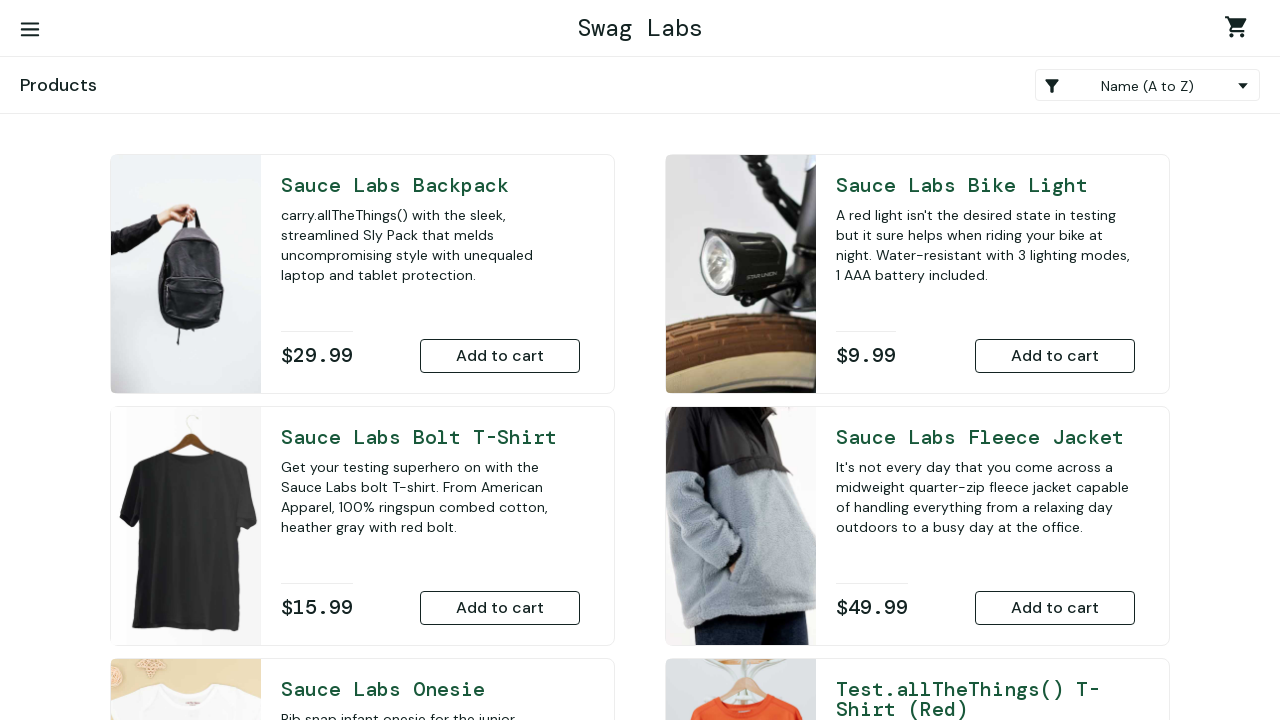

Added Sauce Labs Backpack to cart at (500, 356) on #add-to-cart-sauce-labs-backpack
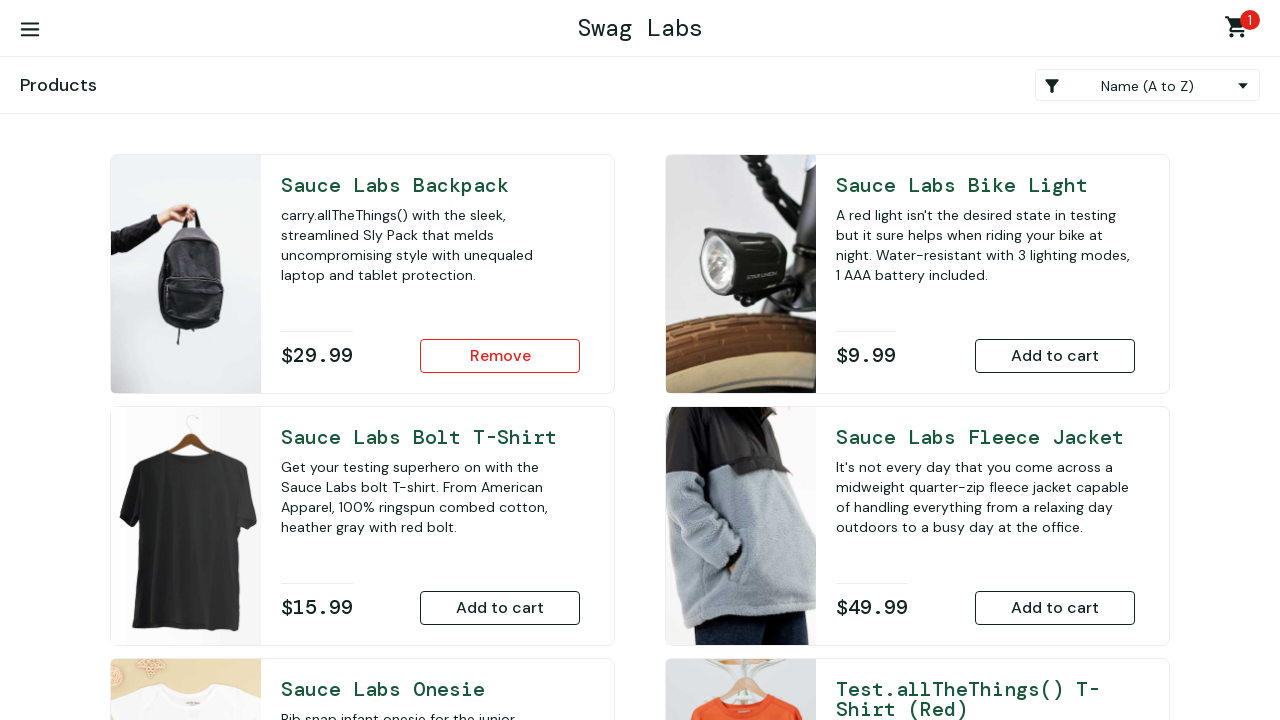

Added Sauce Labs Bike Light to cart at (1055, 356) on #add-to-cart-sauce-labs-bike-light
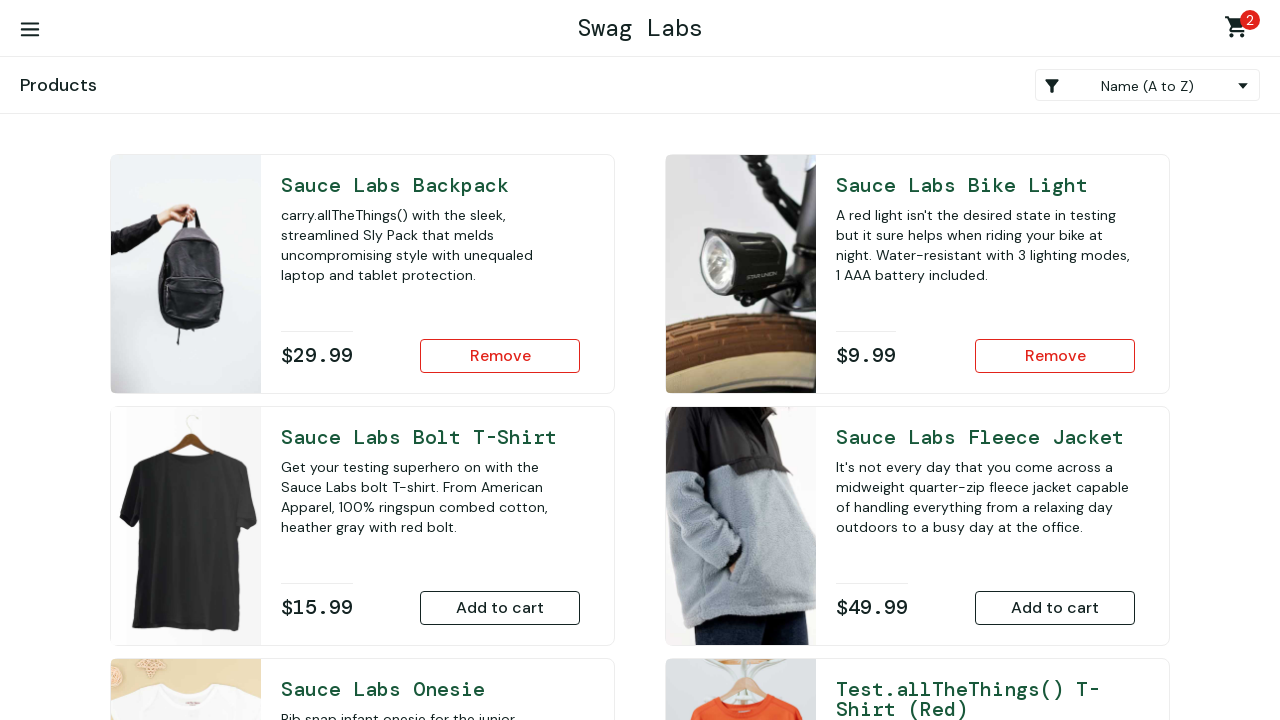

Opened shopping cart at (1240, 30) on #shopping_cart_container
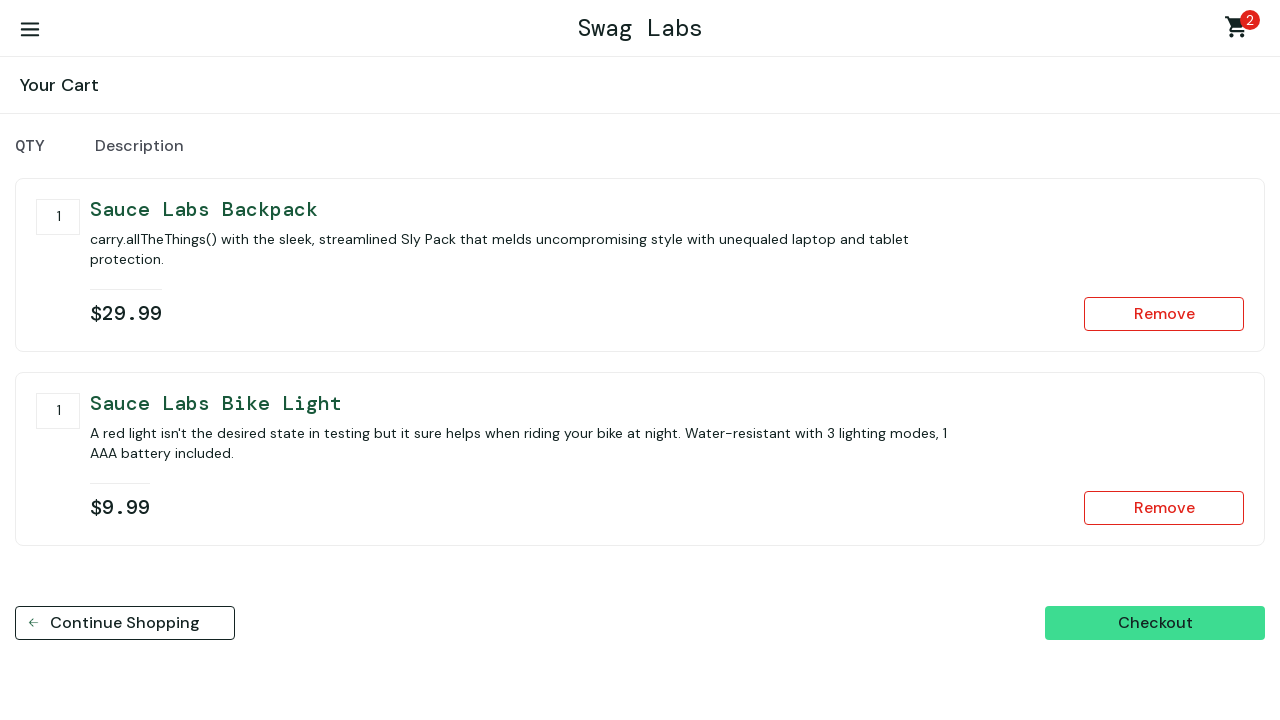

Clicked checkout button at (1155, 623) on #checkout
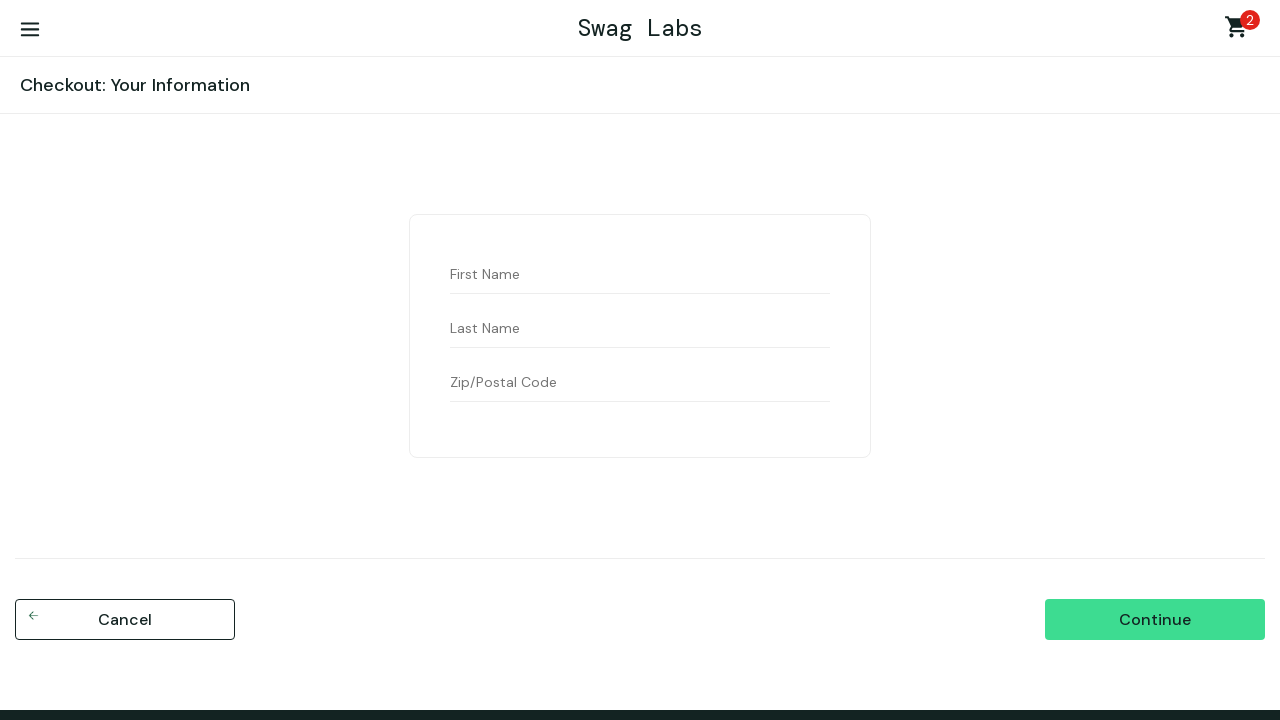

Filled first name field with 'Ujang' on #first-name
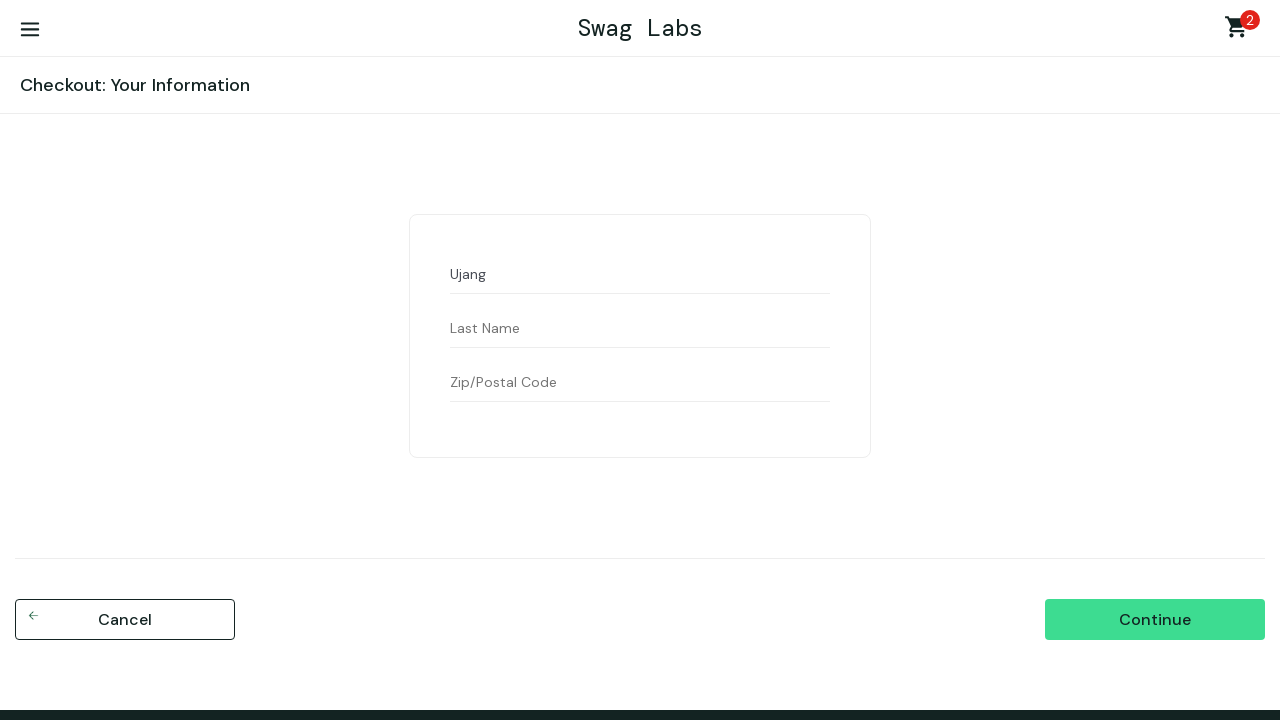

Filled last name field with 'lord' on #last-name
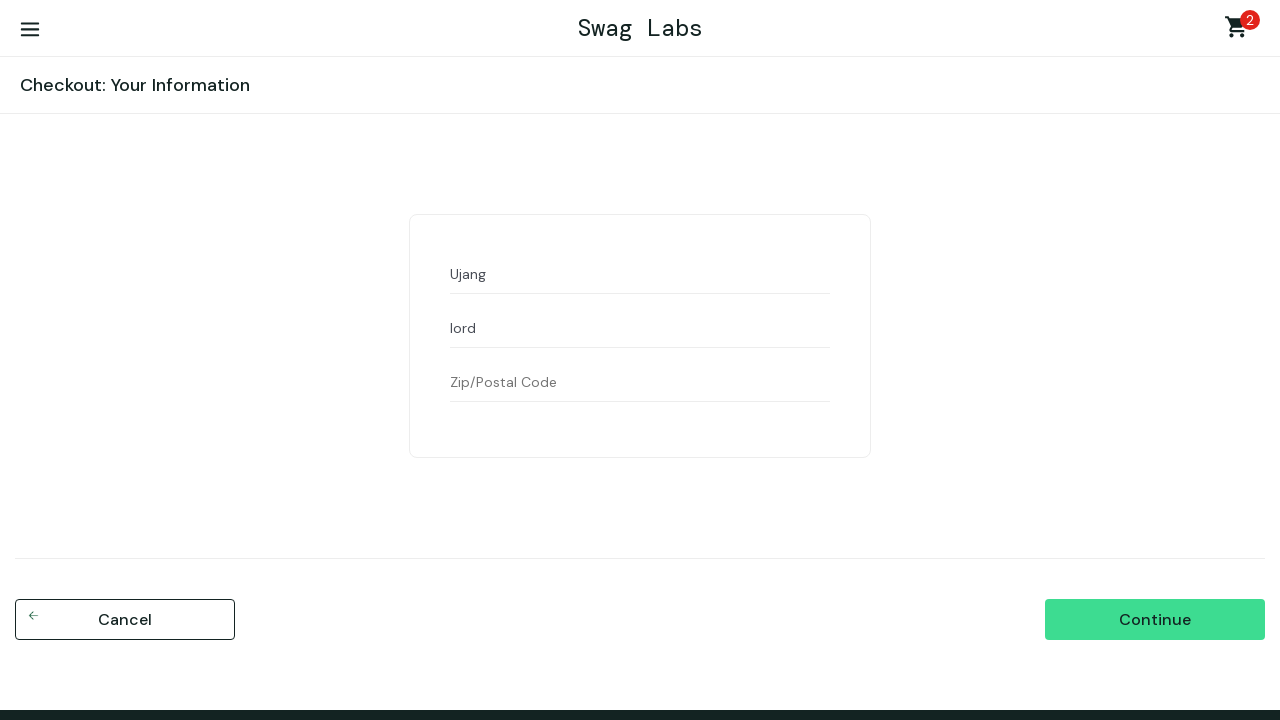

Filled postal code field with '10420' on #postal-code
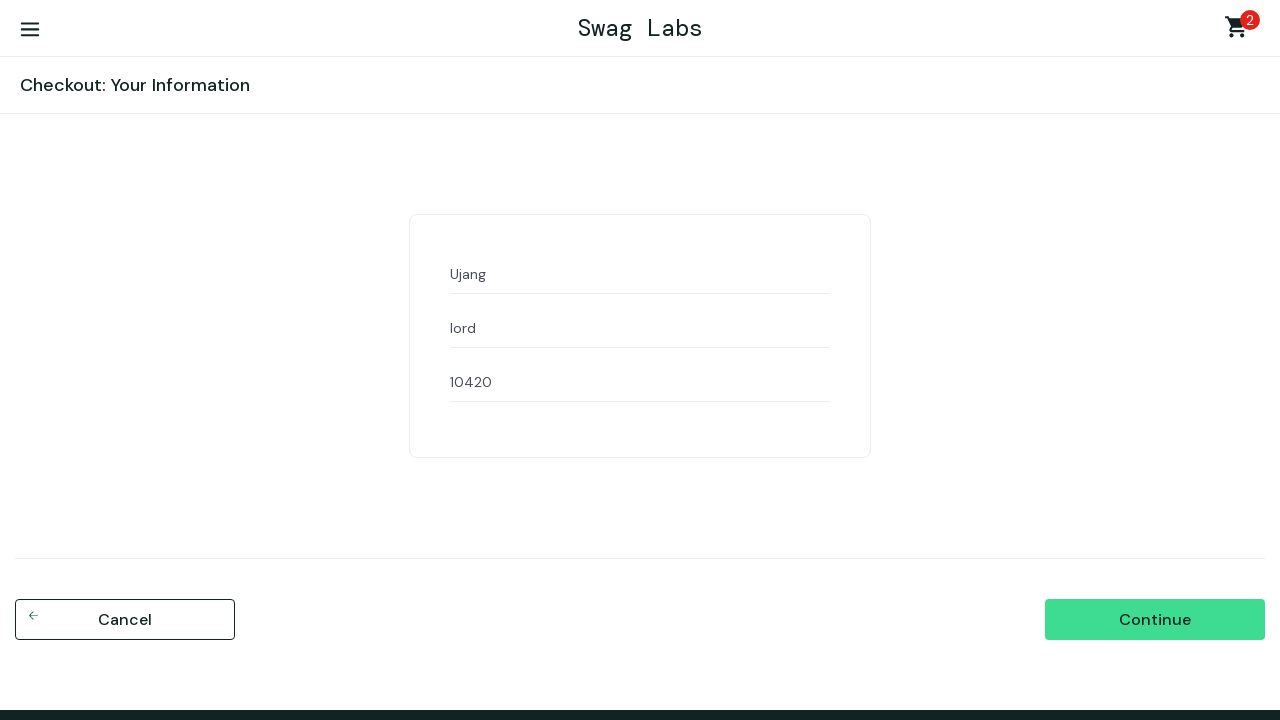

Clicked continue button to proceed to order review at (1155, 620) on #continue
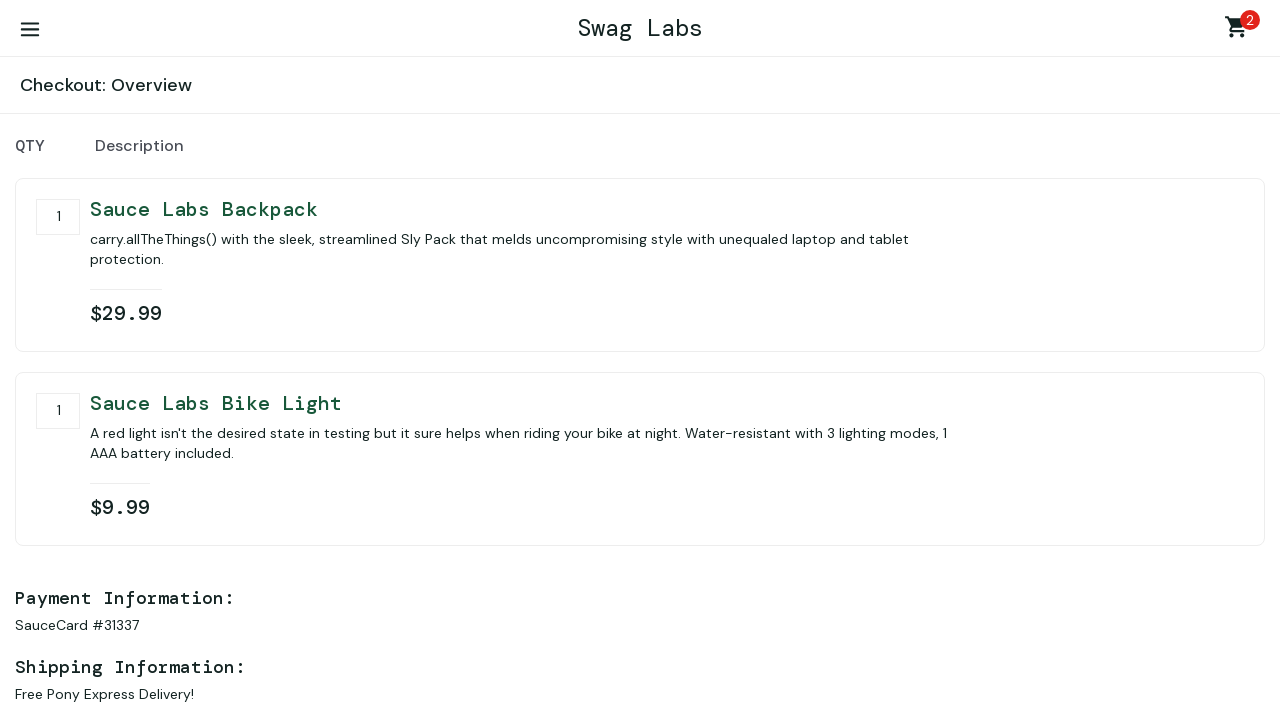

Clicked finish button to complete purchase at (1155, 463) on #finish
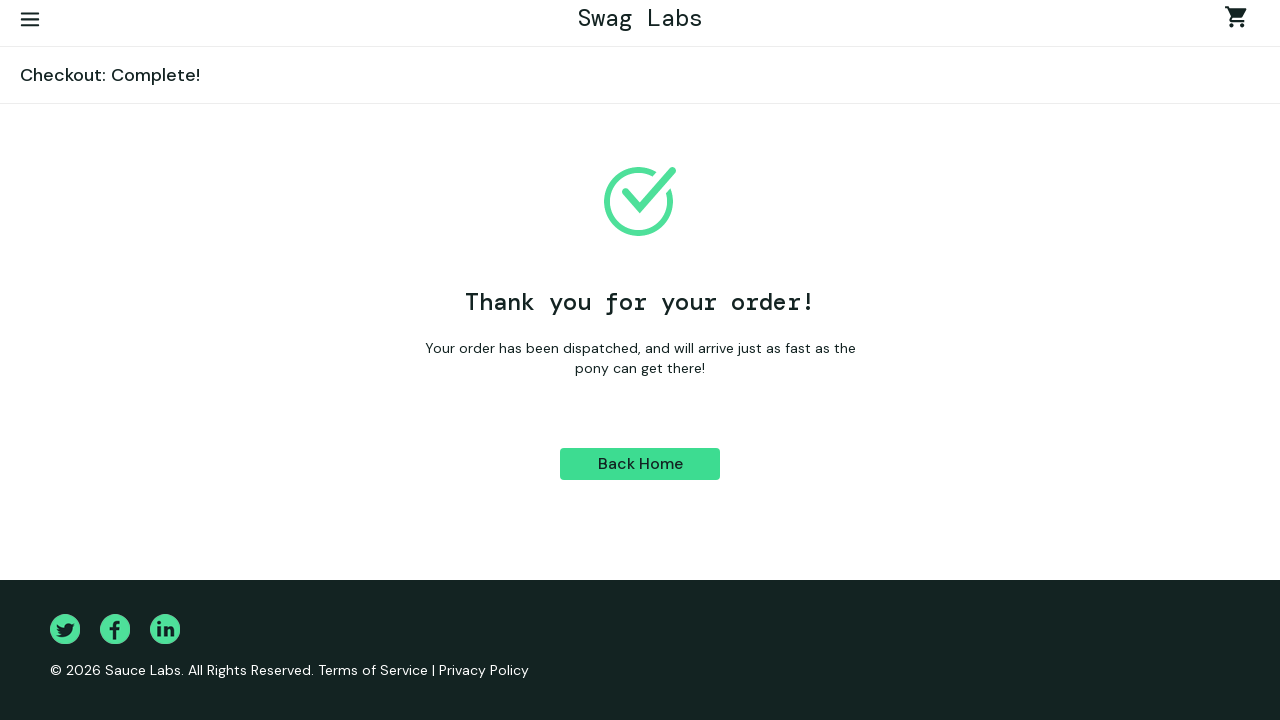

Order completion page loaded successfully
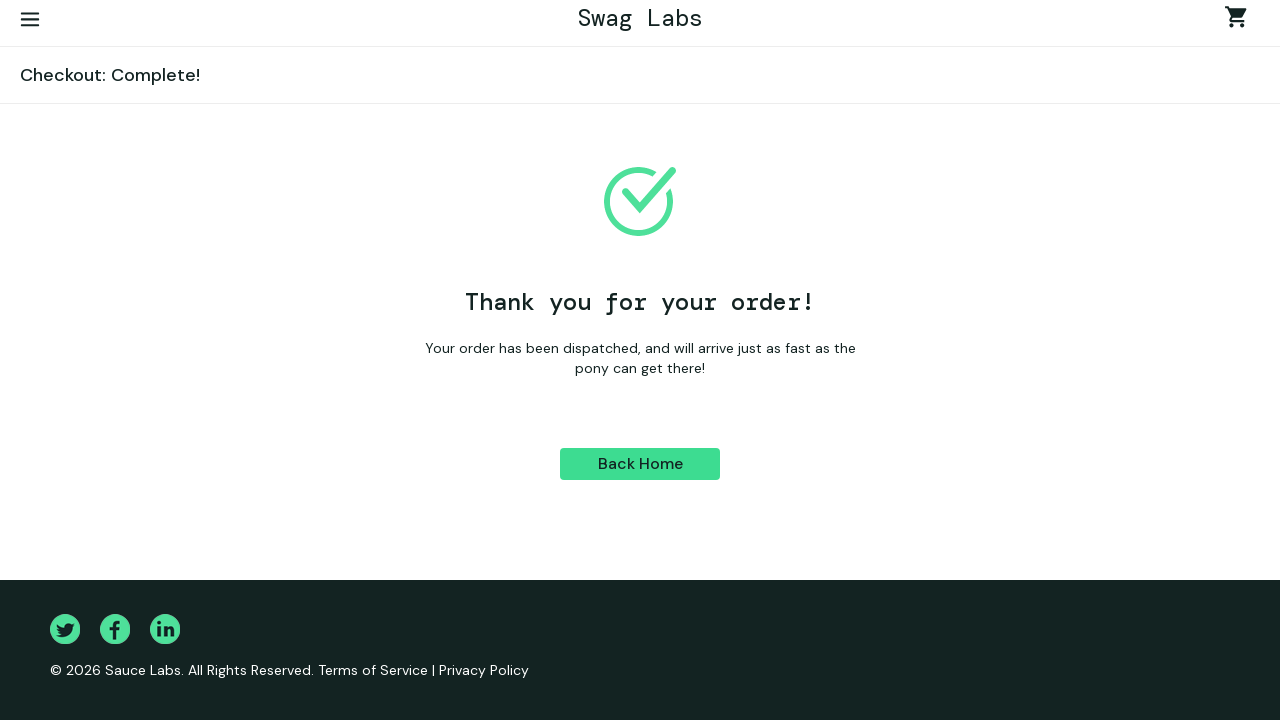

Clicked back to products button to return to inventory at (640, 464) on #back-to-products
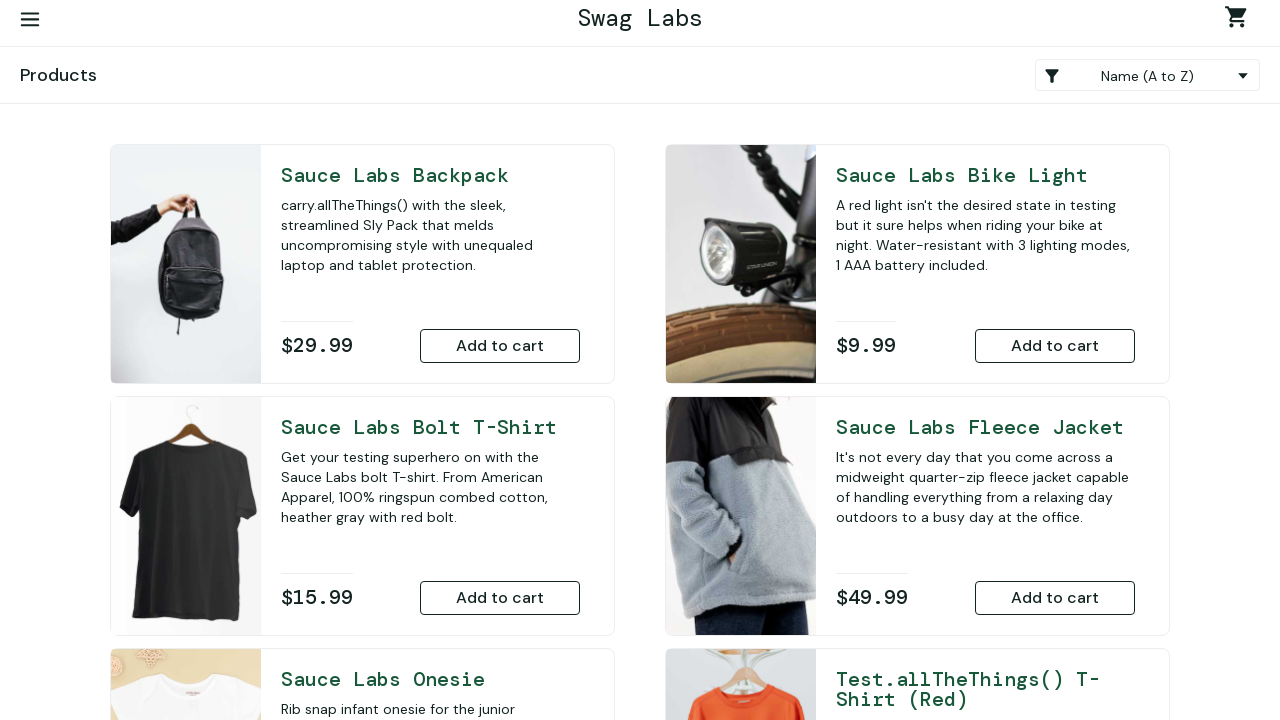

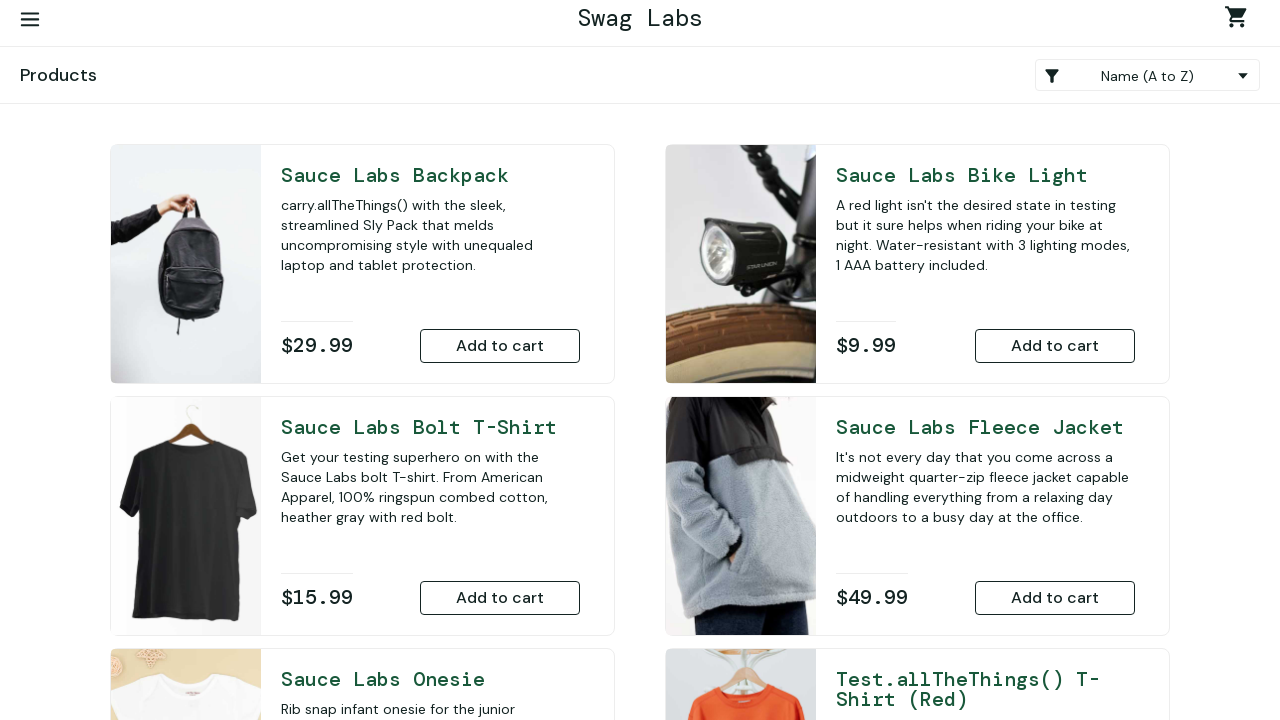